Tests percent calculator with space-separated values in first field to verify input validation

Starting URL: http://www.calculator.net/

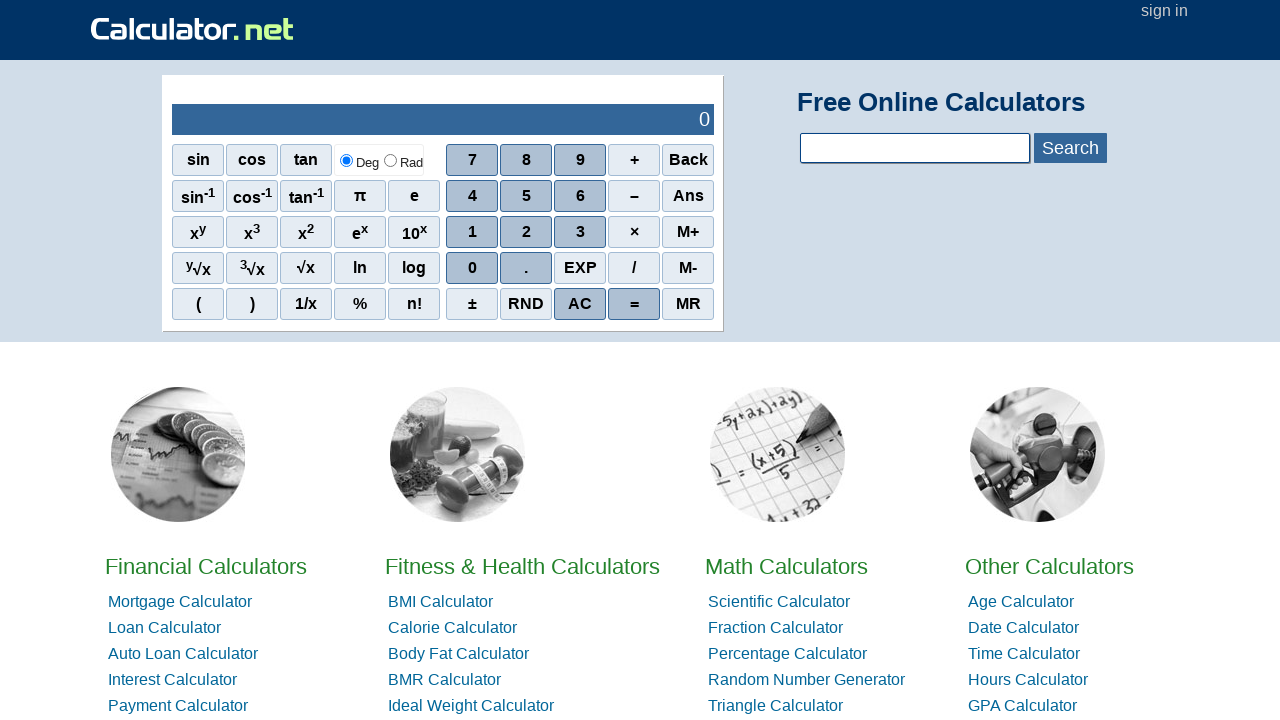

Clicked on Math Calculators at (786, 566) on xpath=//*[@id='homelistwrap']/div[3]/div[2]/a
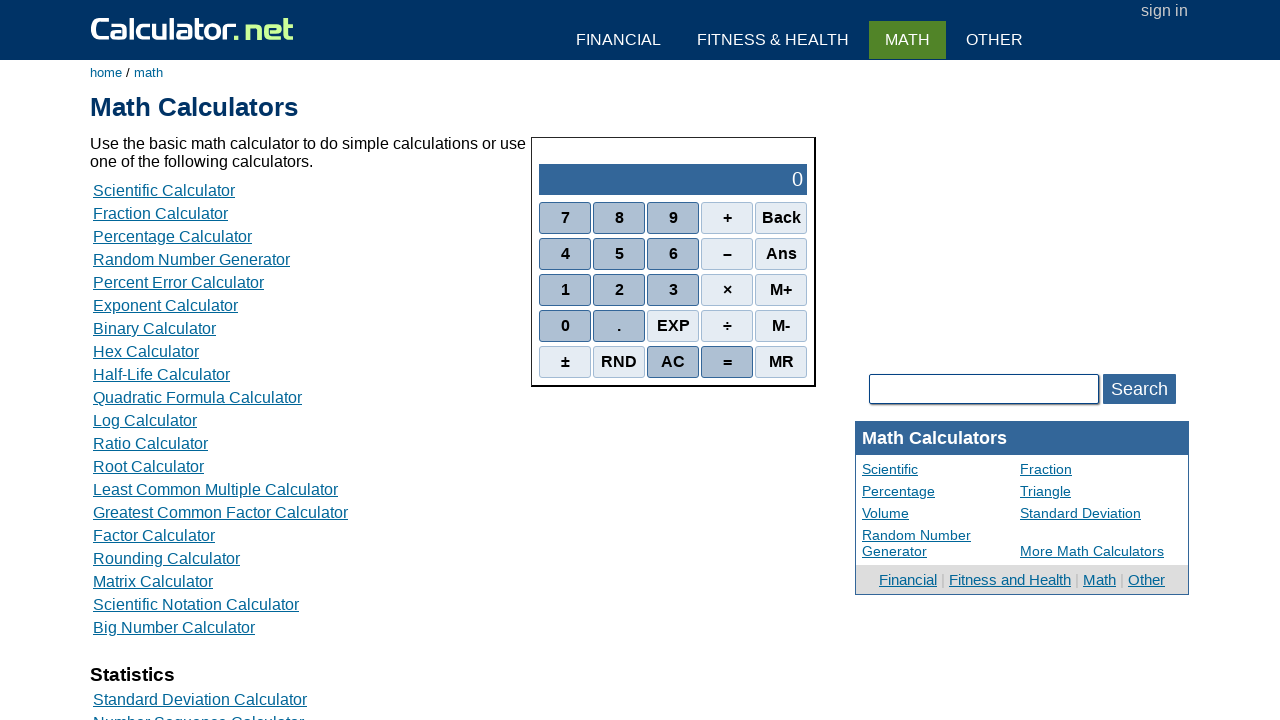

Clicked on Percent Calculators at (172, 236) on xpath=//*[@id='content']/table[2]/tbody/tr/td/div[3]/a
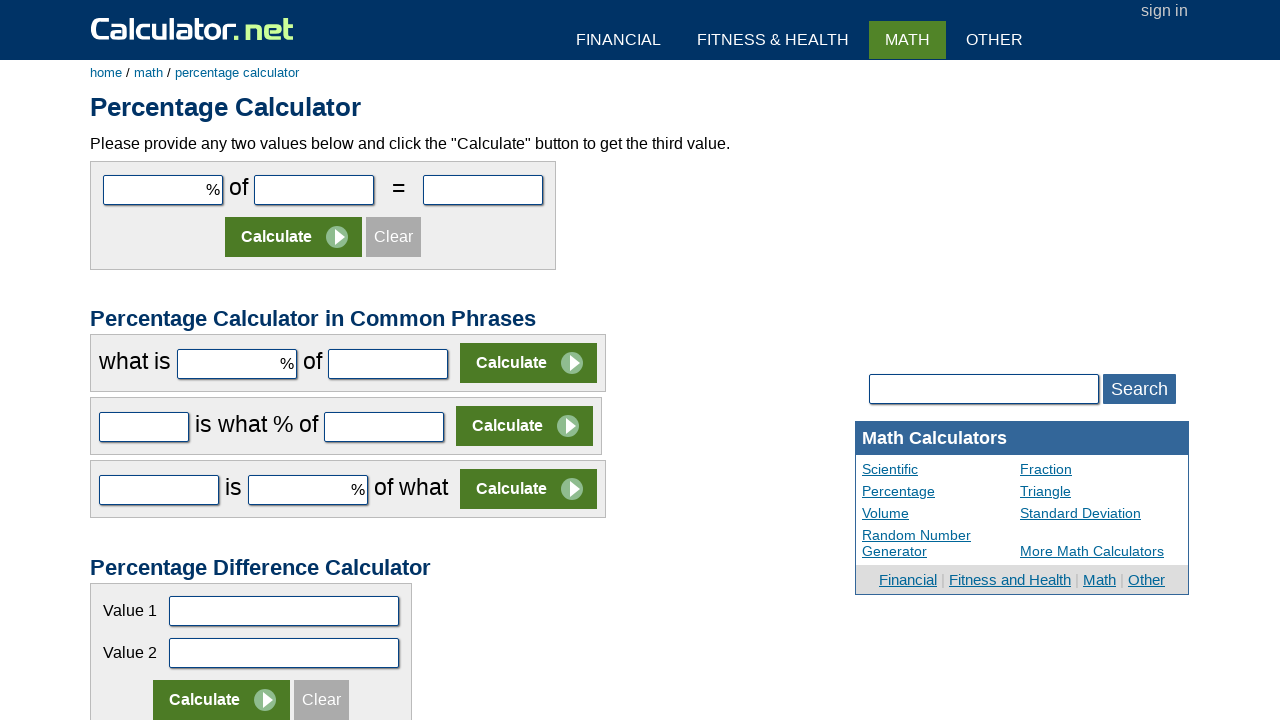

Filled first parameter with space-separated values '10 20' to test input validation on #cpar1
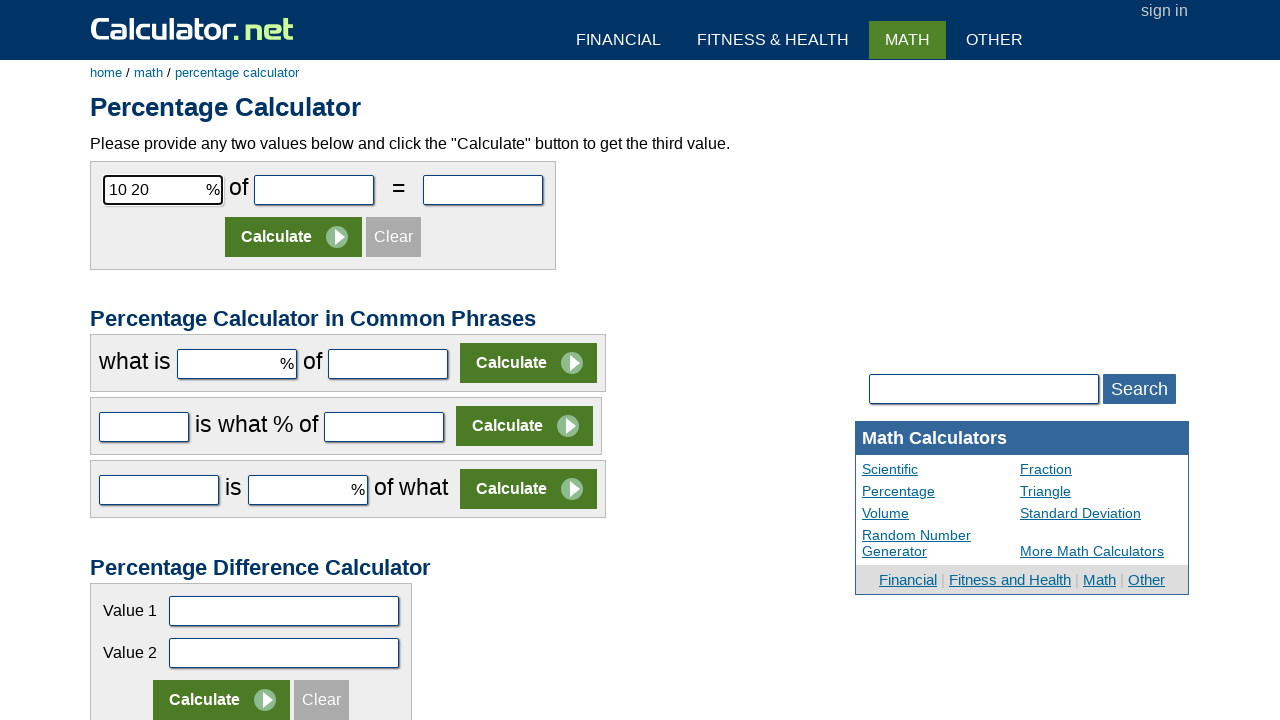

Filled second parameter with '10' on #cpar2
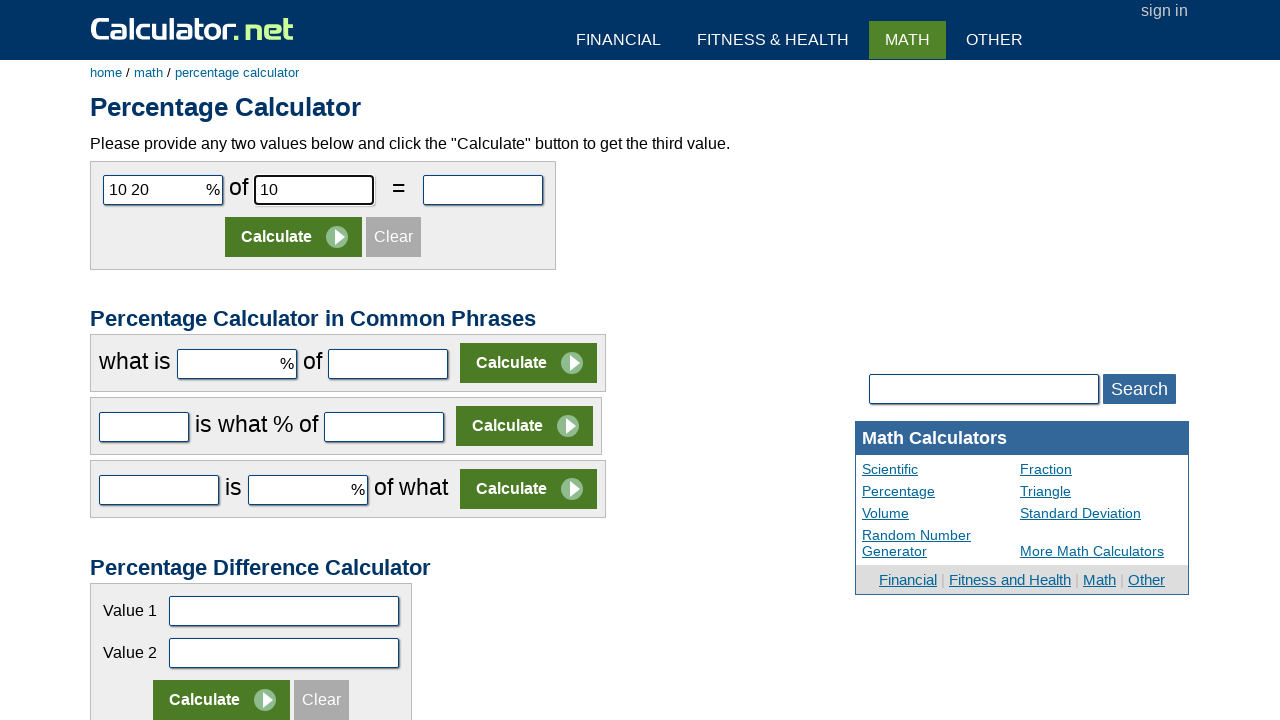

Clicked calculate button at (294, 237) on xpath=//*[@id='content']/form[1]/table/tbody/tr[2]/td/input[2]
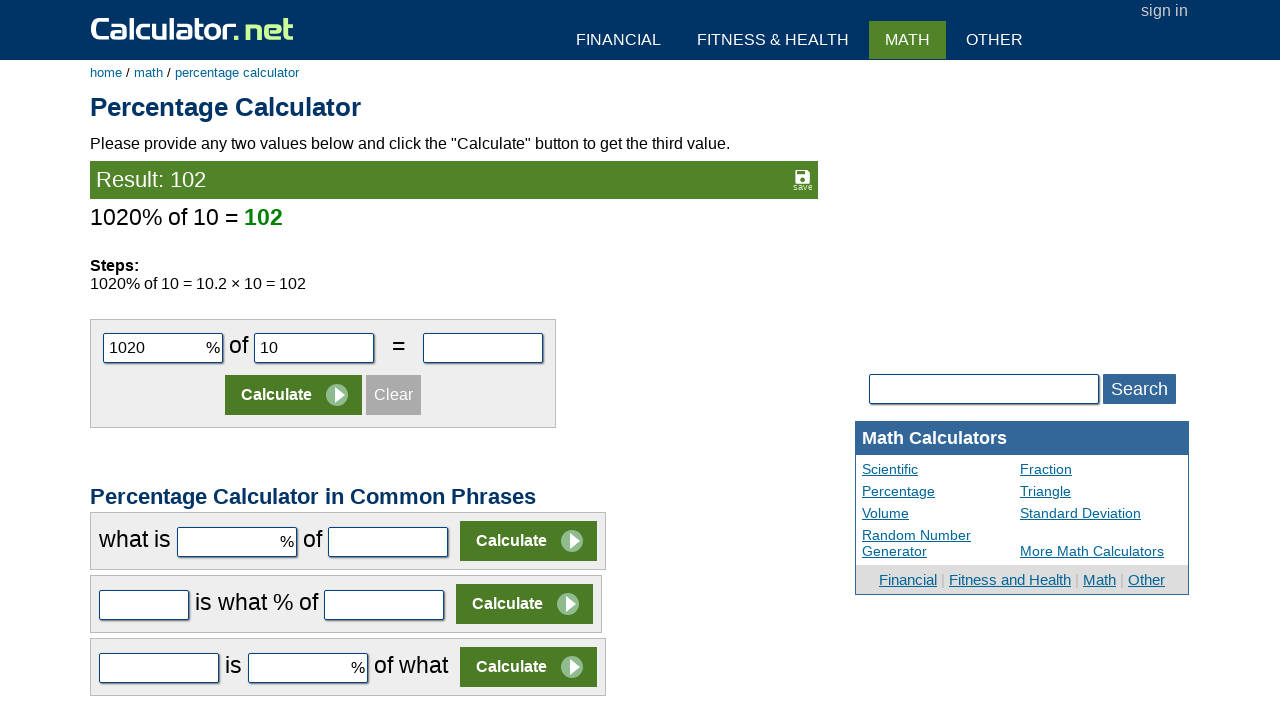

Waited for result area to load
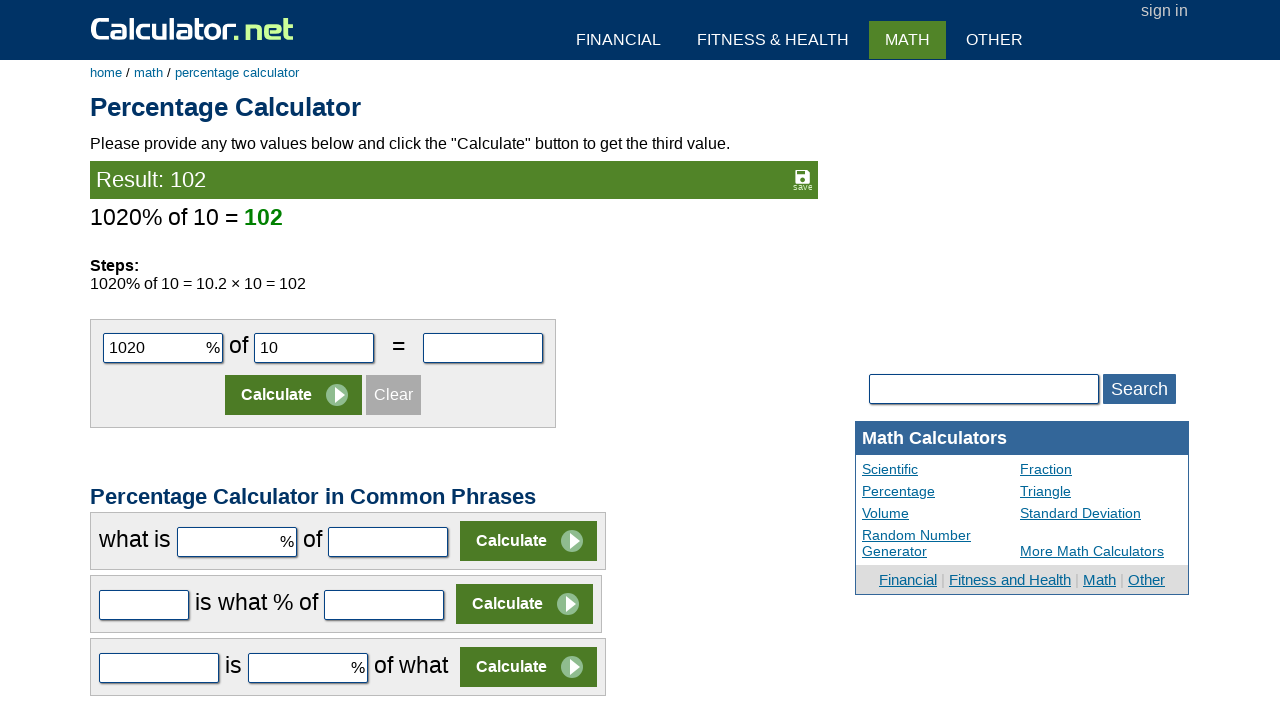

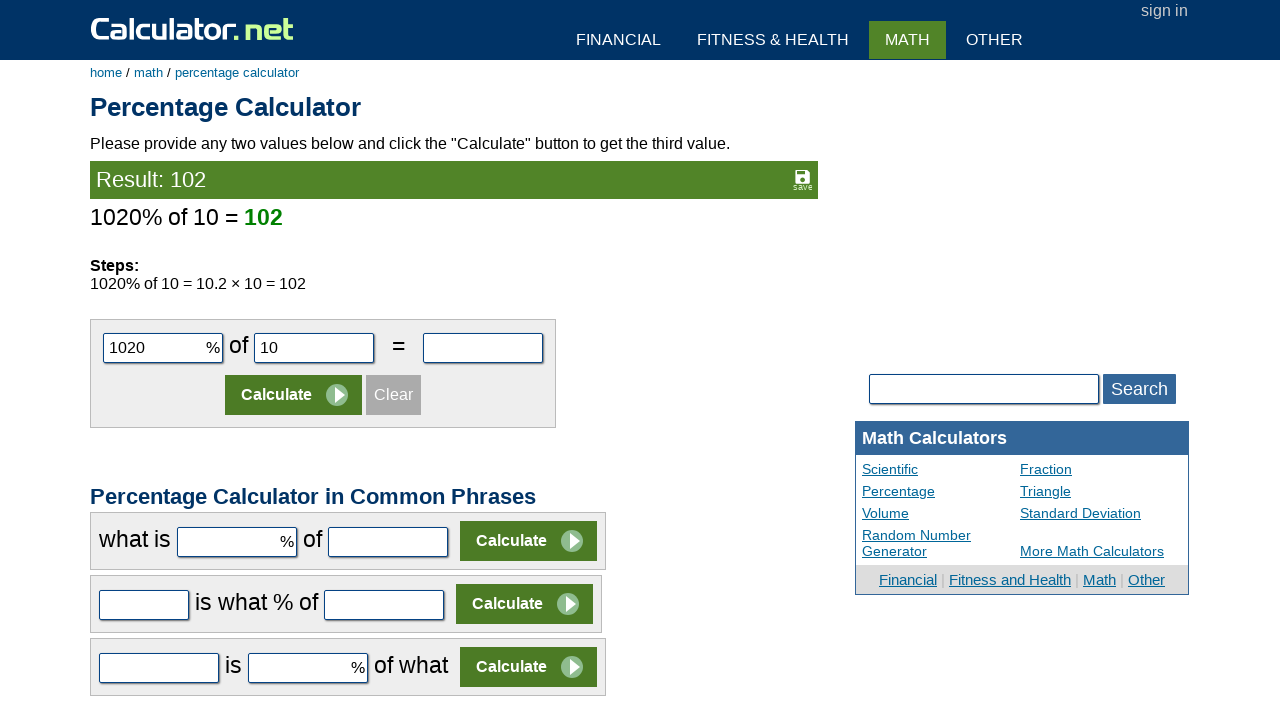